Tests that a canceled change to an employee's name does not persist

Starting URL: https://devmountain-qa.github.io/employee-manager/1.2_Version/index.html

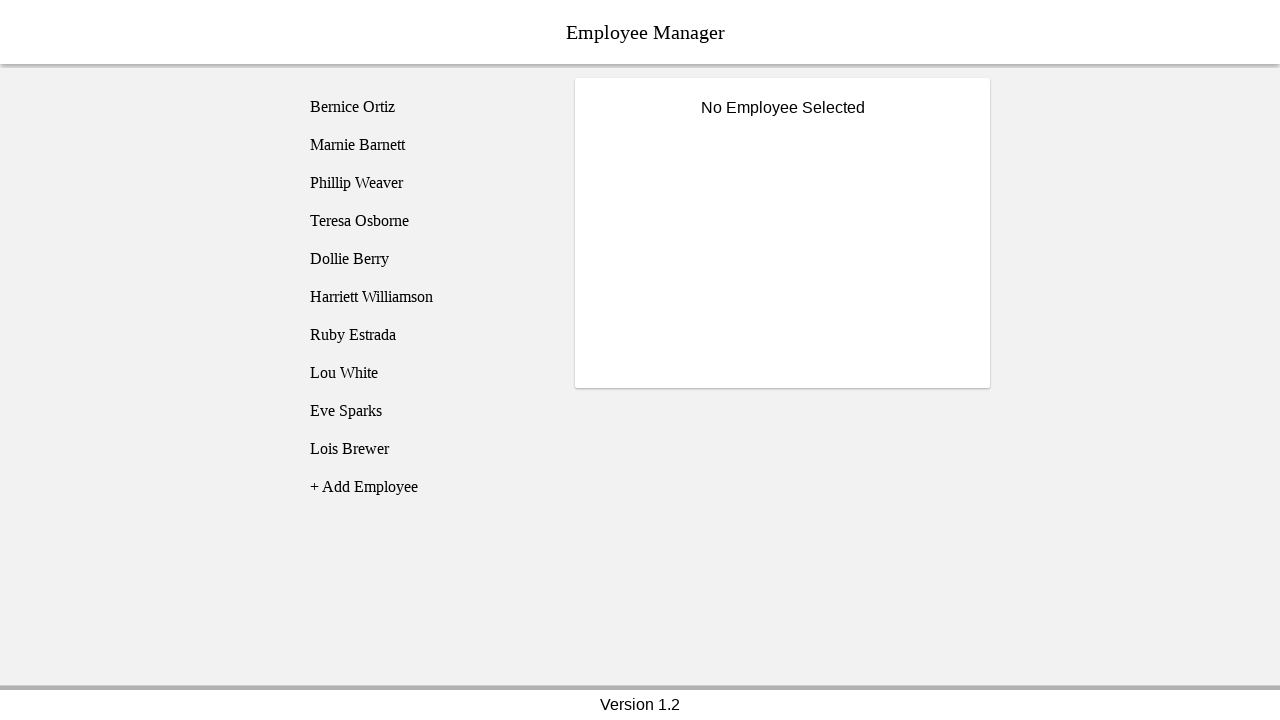

Clicked on Phillip Weaver employee at (425, 183) on [name='employee3']
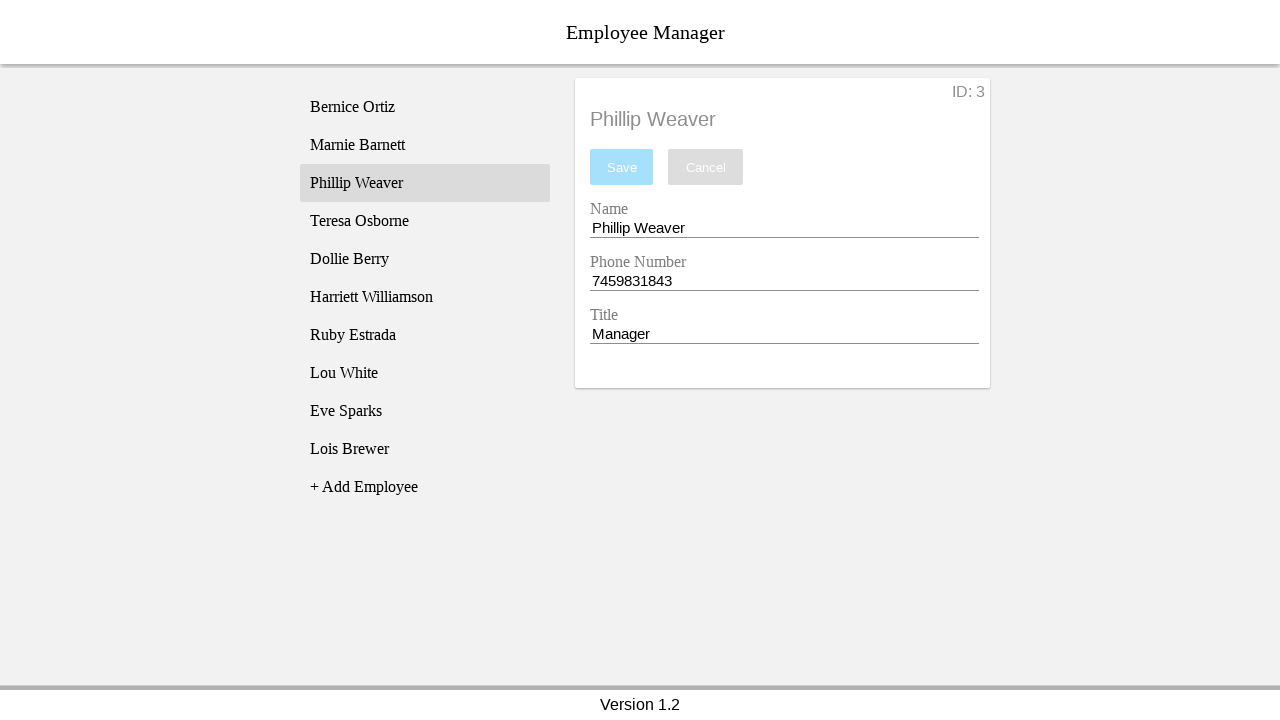

Name input field became visible
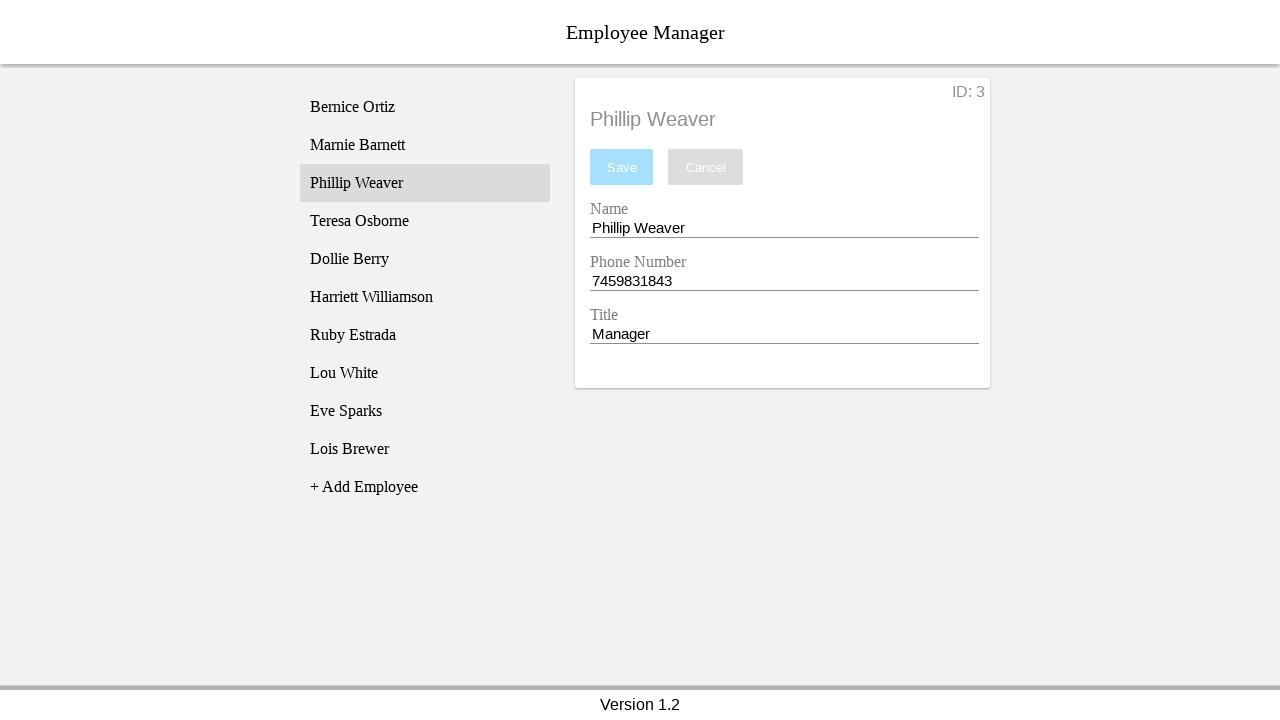

Filled name input with 'Test Name' on [name='nameEntry']
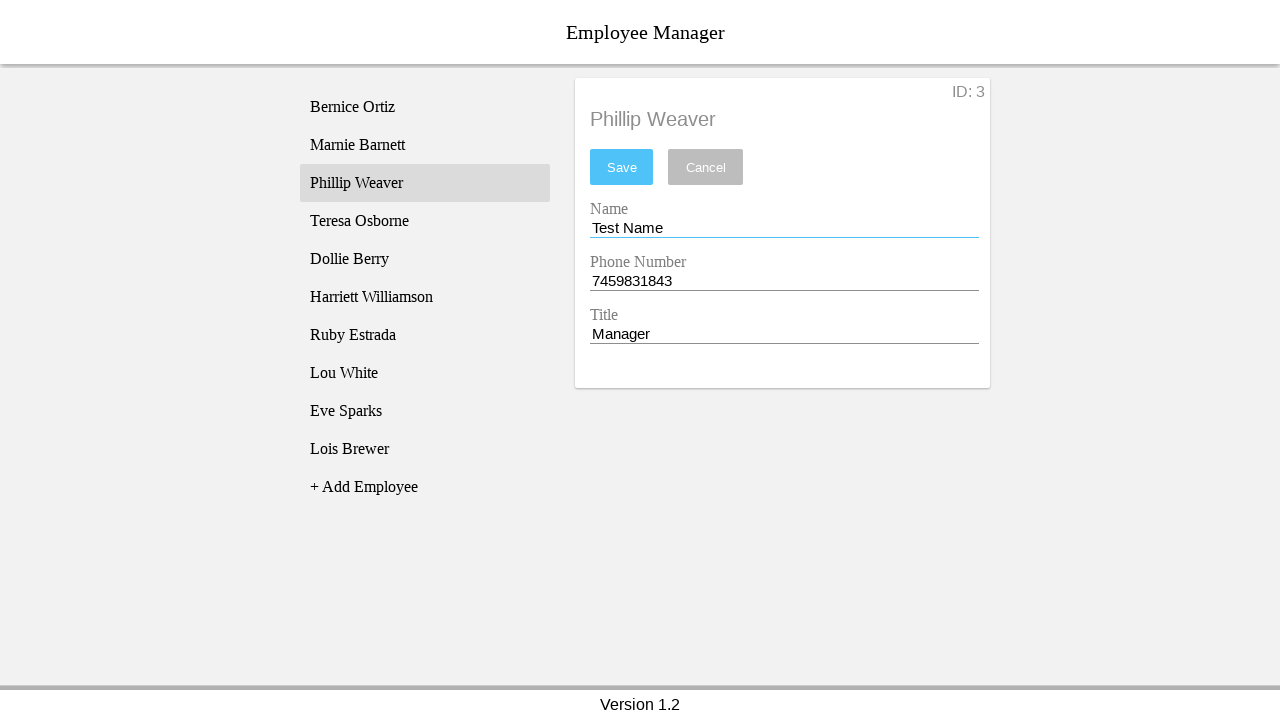

Clicked cancel button to discard changes at (706, 167) on [name='cancel']
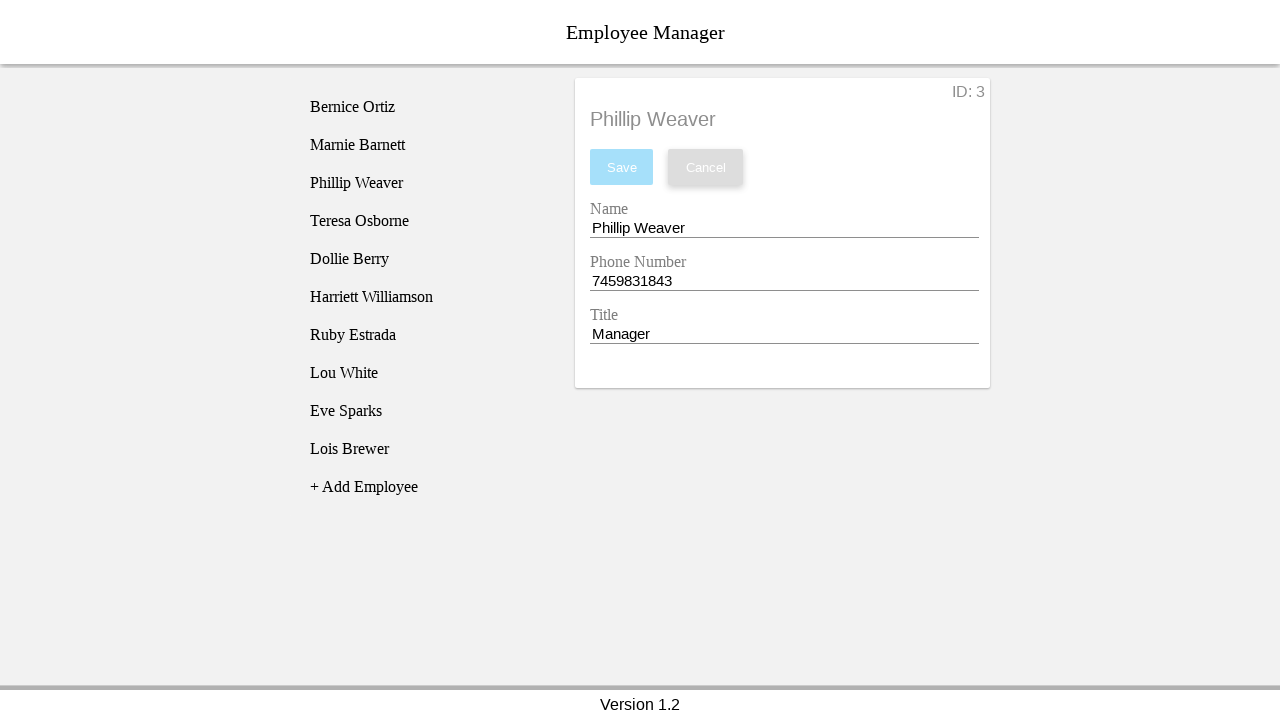

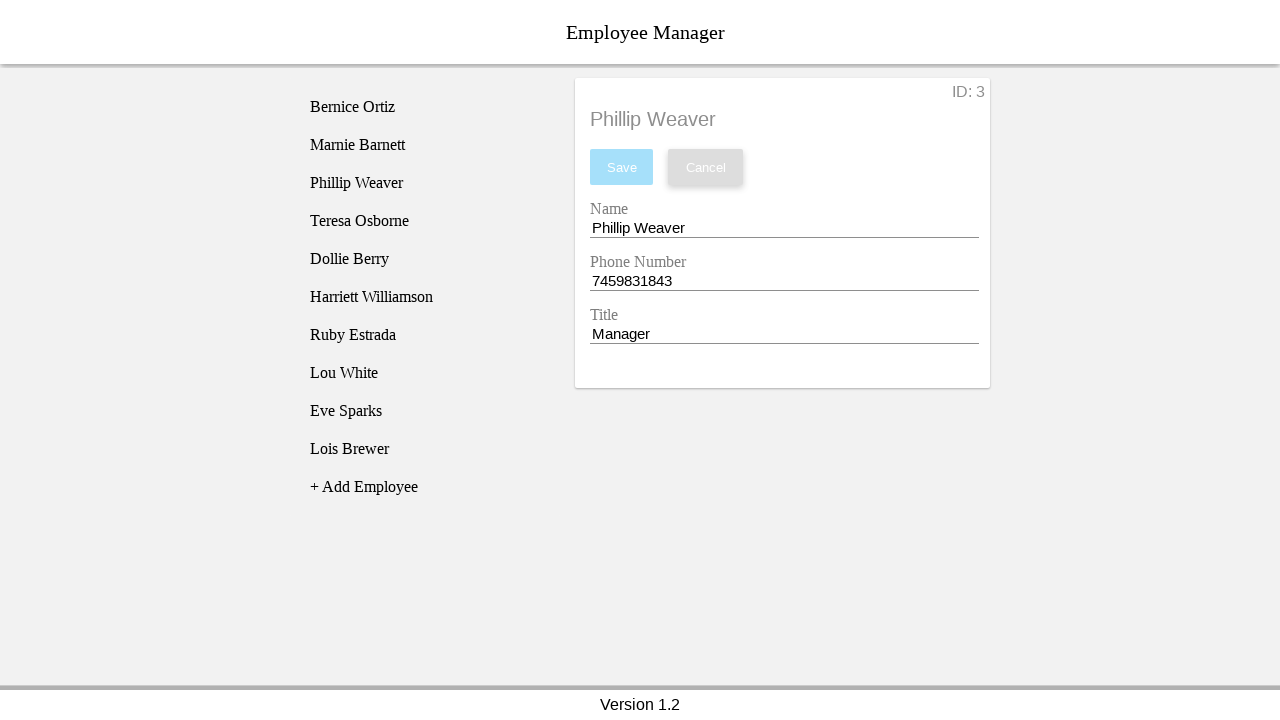